Tests drag and drop functionality by dragging a ball element into two different drop zones and verifying the drop was successful

Starting URL: https://training-support.net/webelements/drag-drop

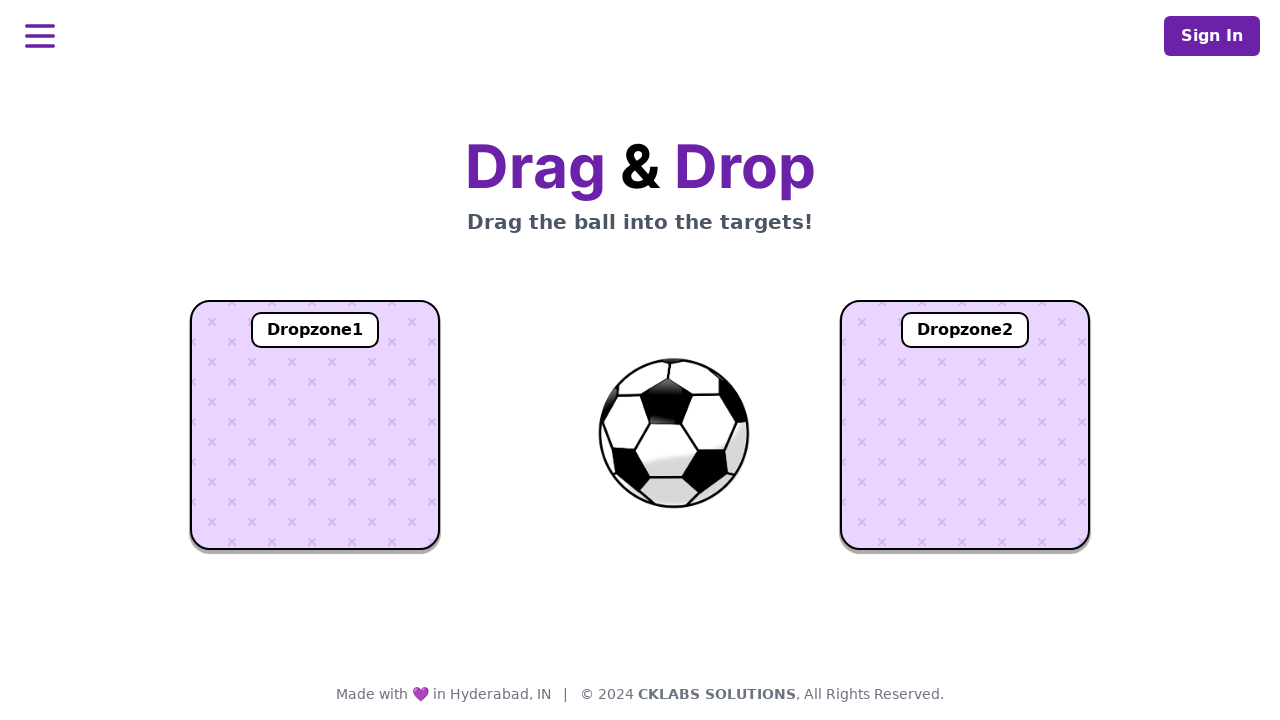

Located the ball element
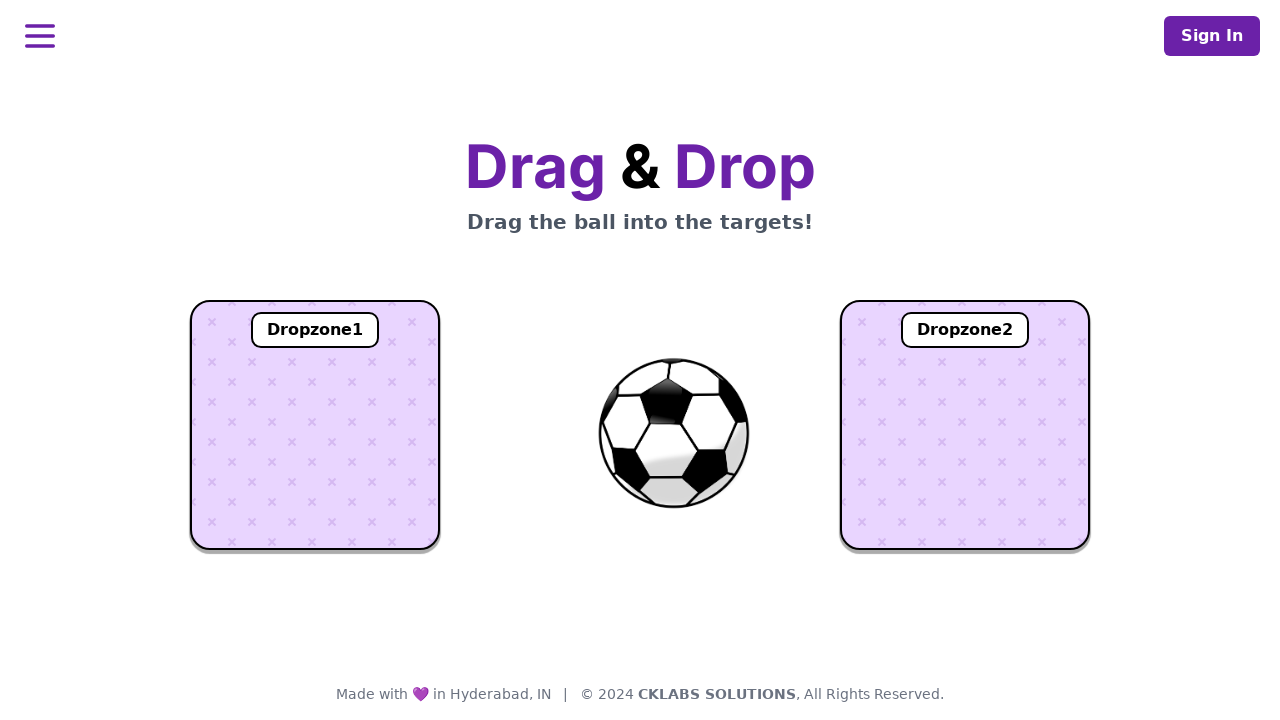

Located dropzone 1
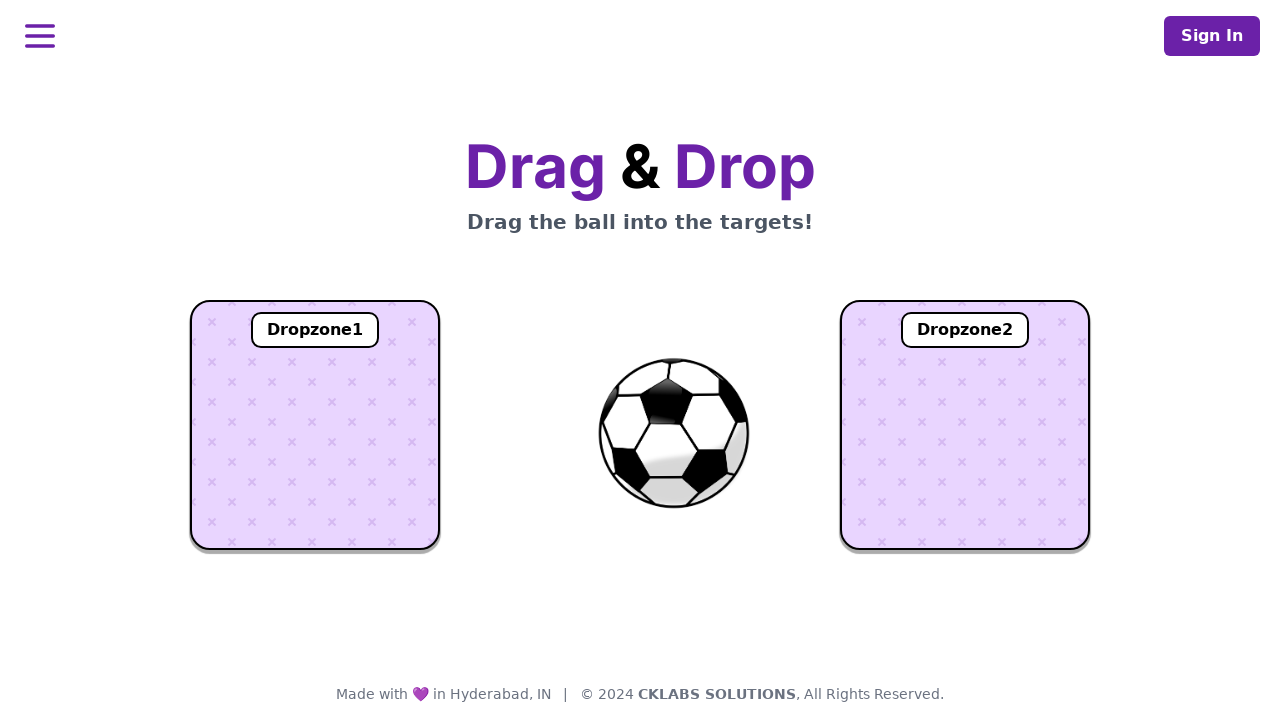

Located dropzone 2
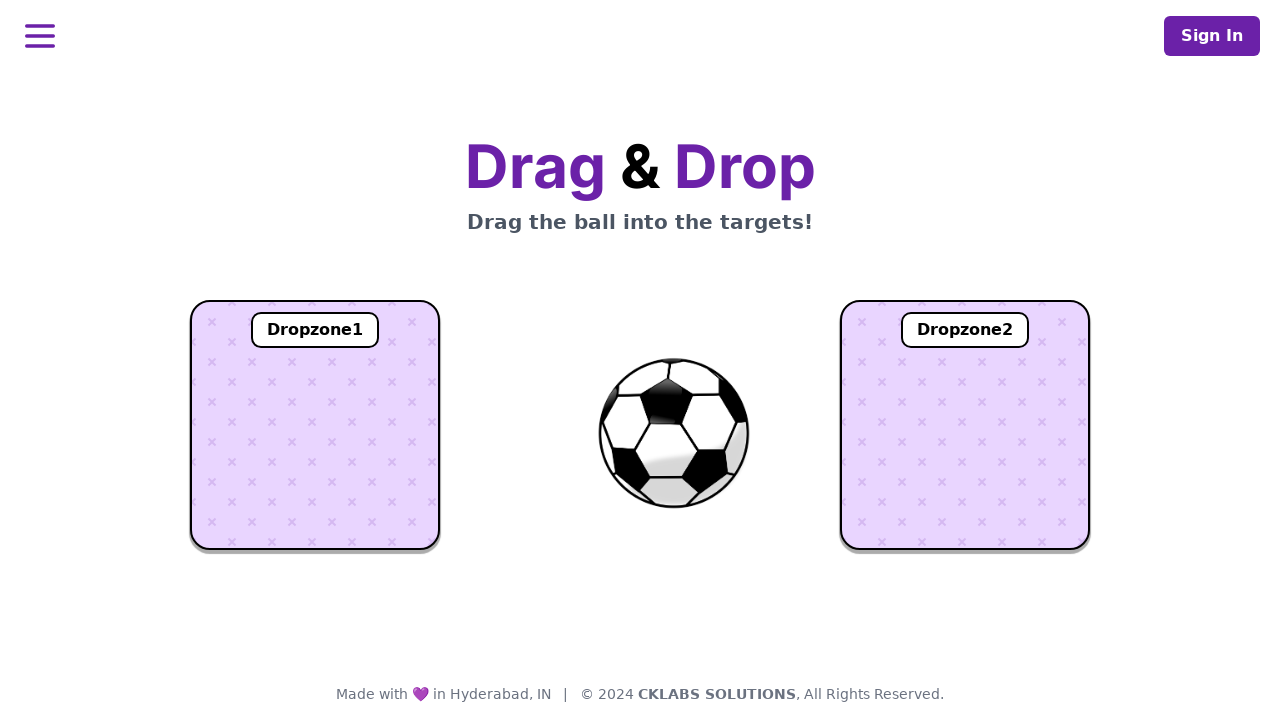

Dragged ball element to dropzone 1 at (315, 425)
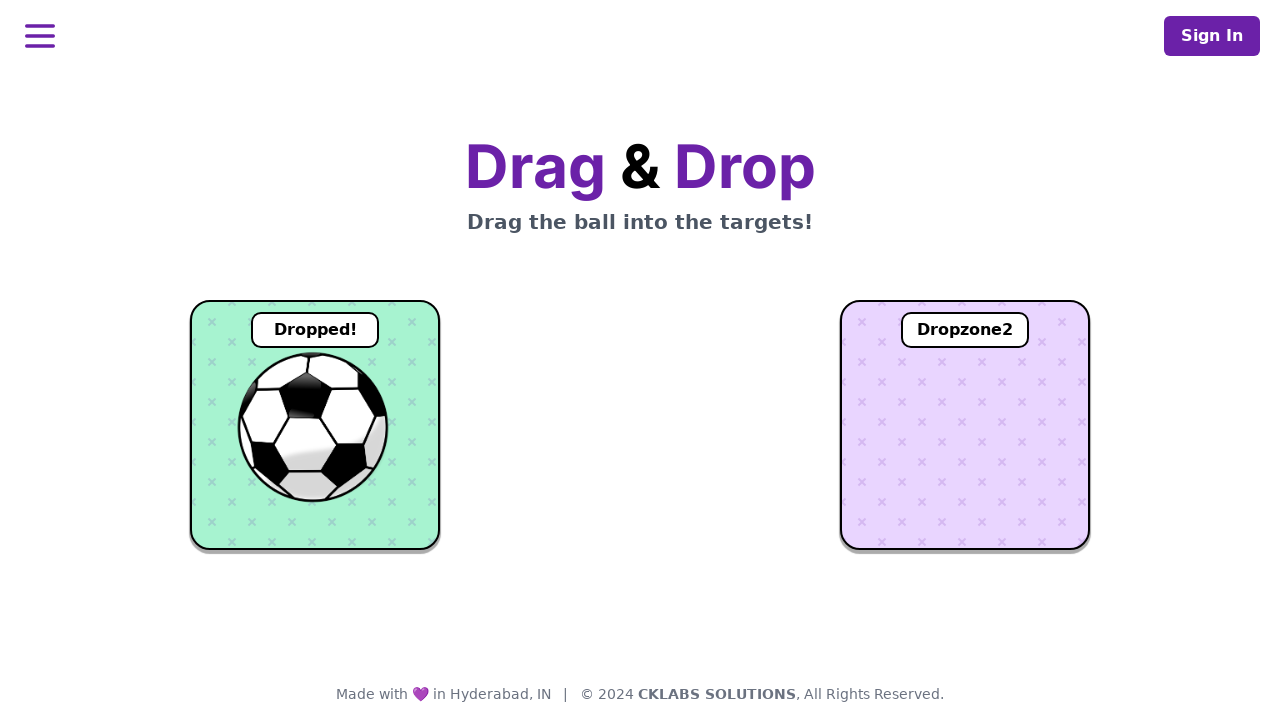

Verified ball was successfully dropped in dropzone 1
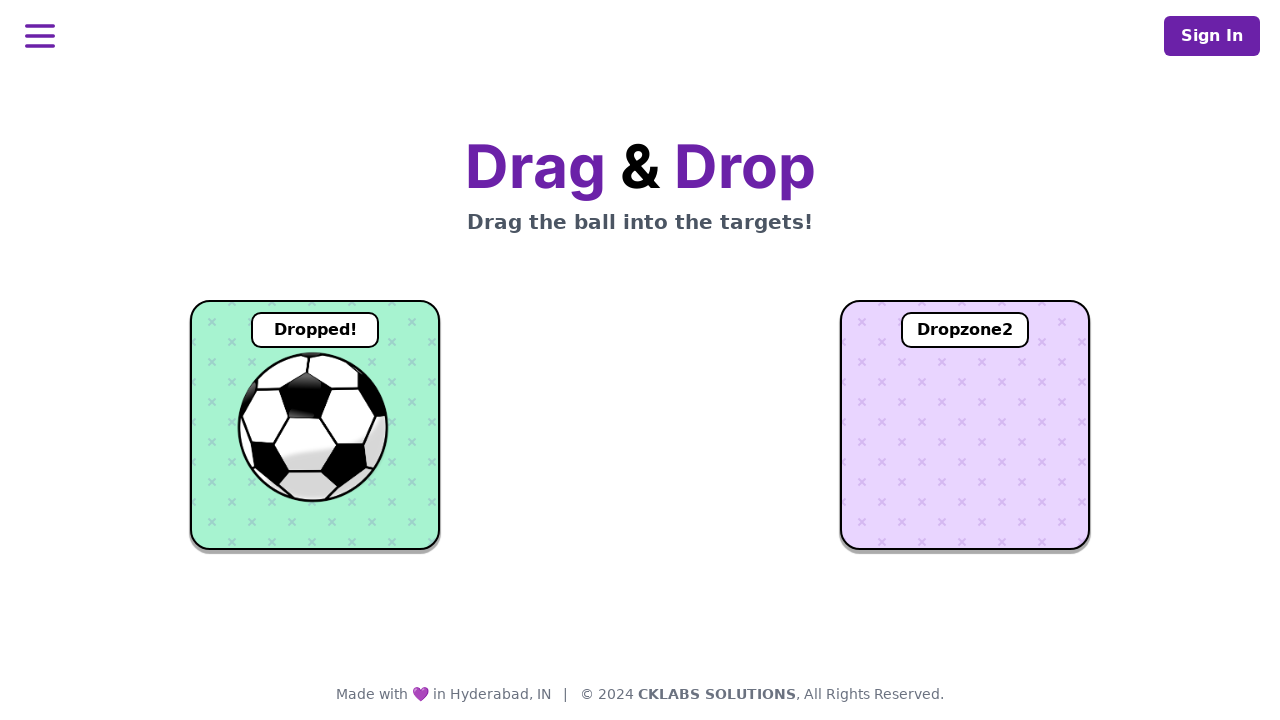

Dragged ball element to dropzone 2 at (965, 425)
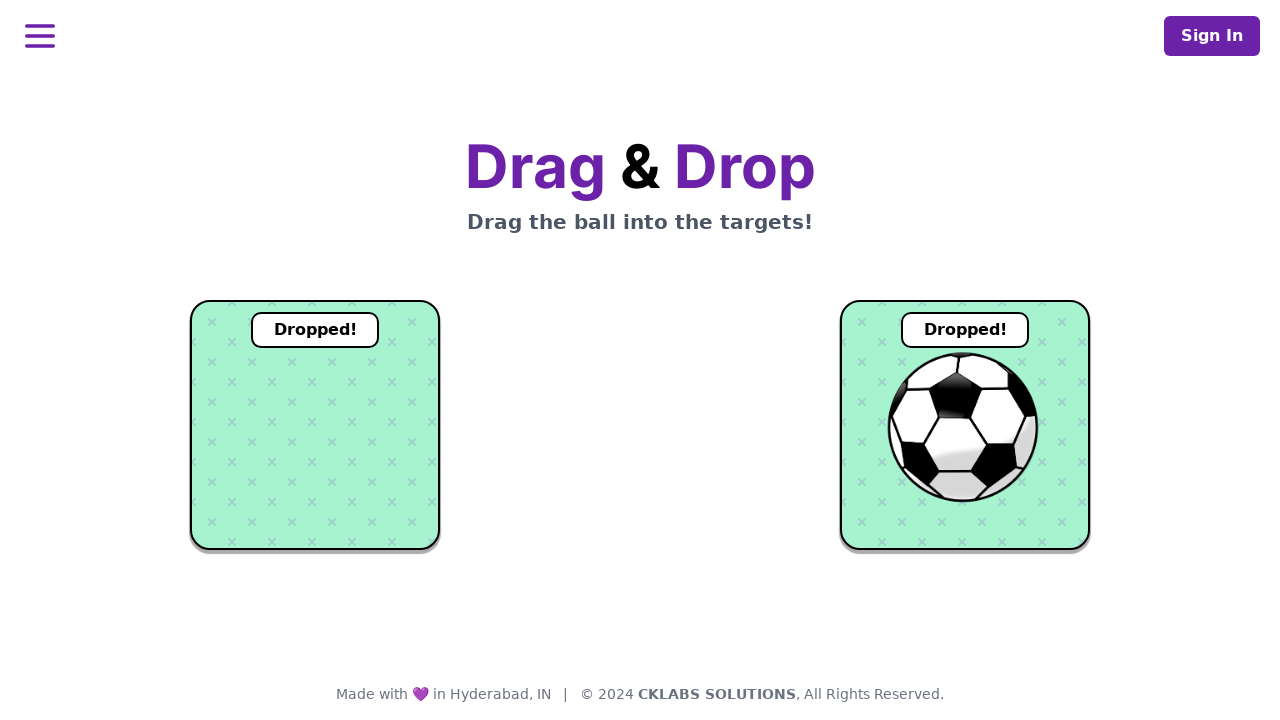

Verified ball was successfully dropped in dropzone 2
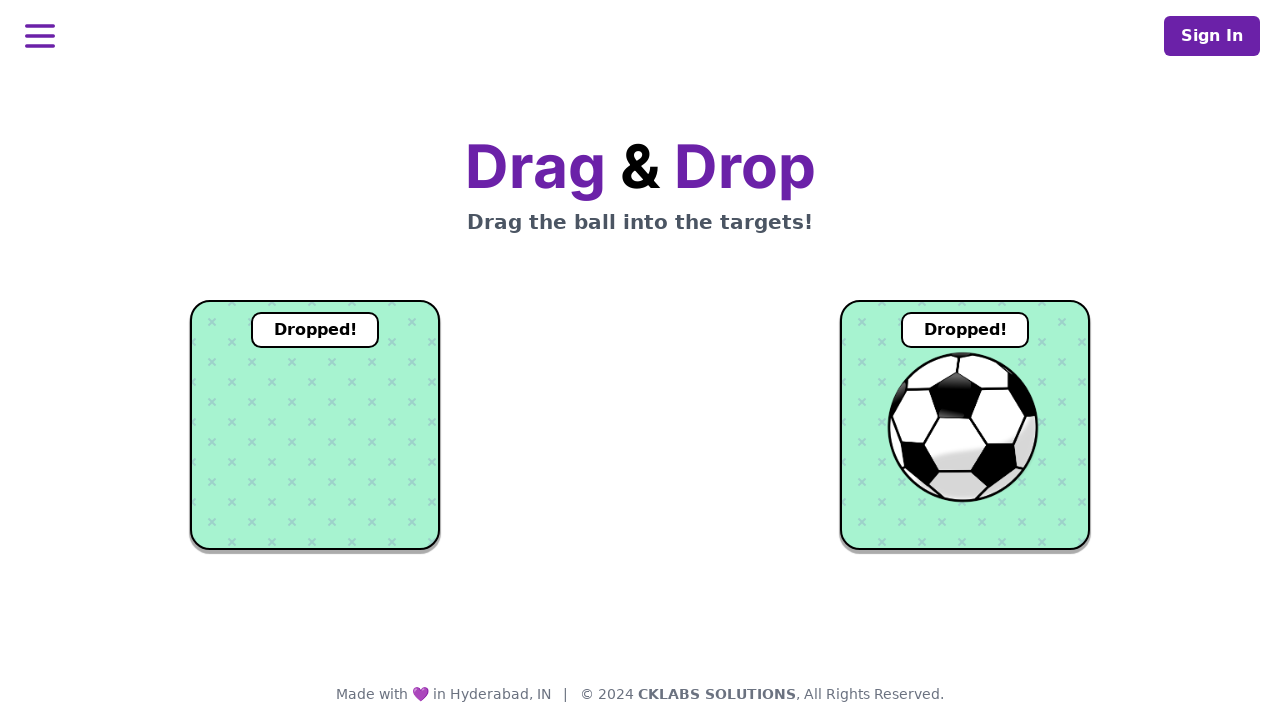

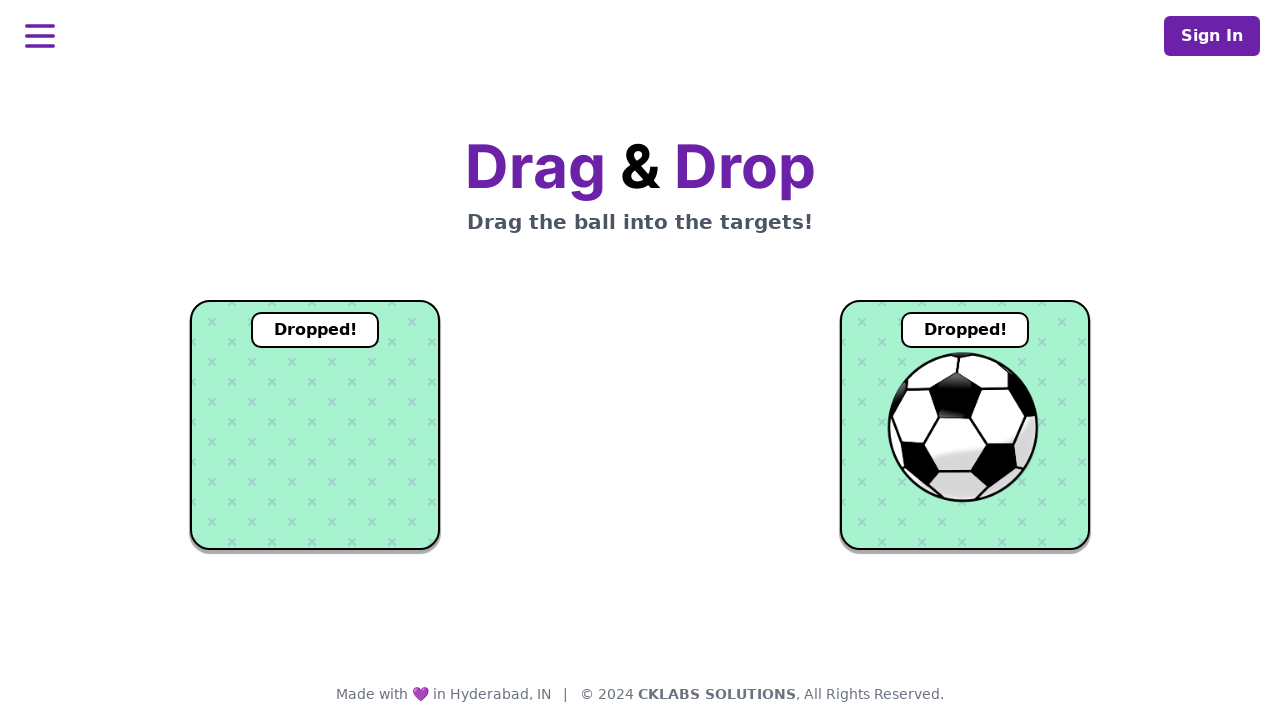